Tests toggle switch functionality by clicking it twice to turn it on and off

Starting URL: https://www.w3schools.com/howto/howto_css_switch.asp

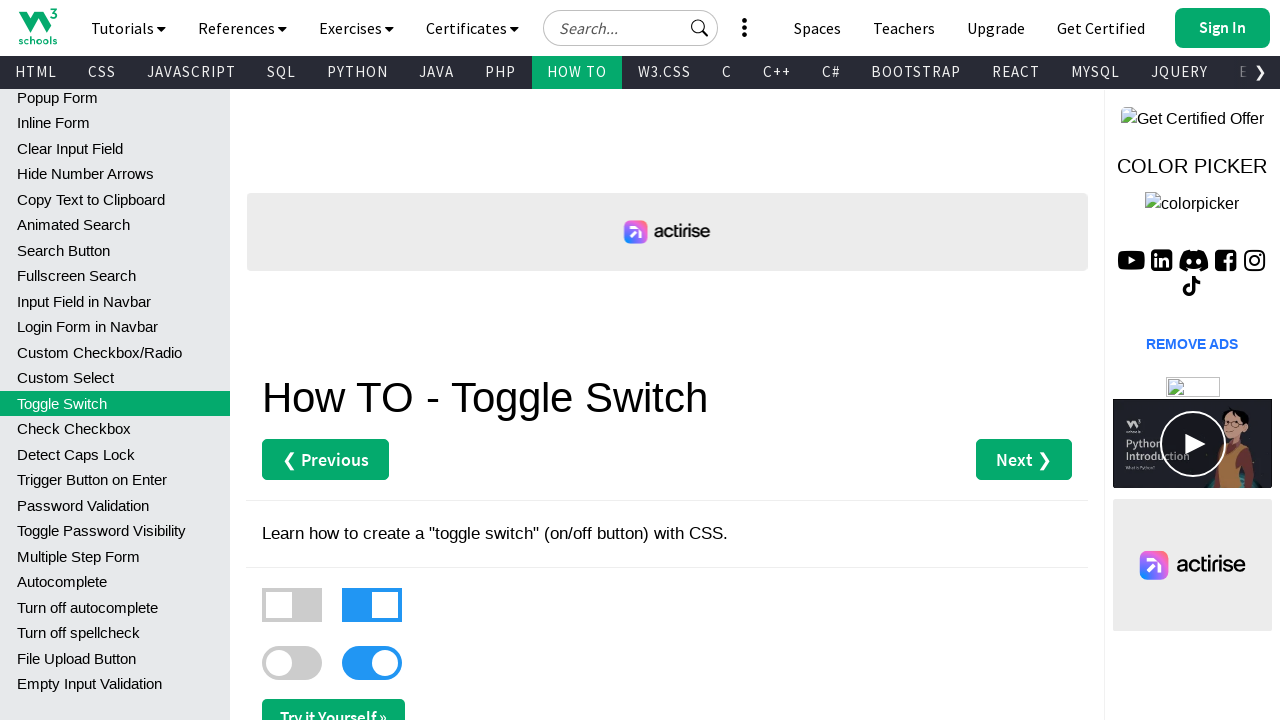

Clicked toggle switch to turn it on at (292, 663) on xpath=//*[@id='main']/label[3]/div
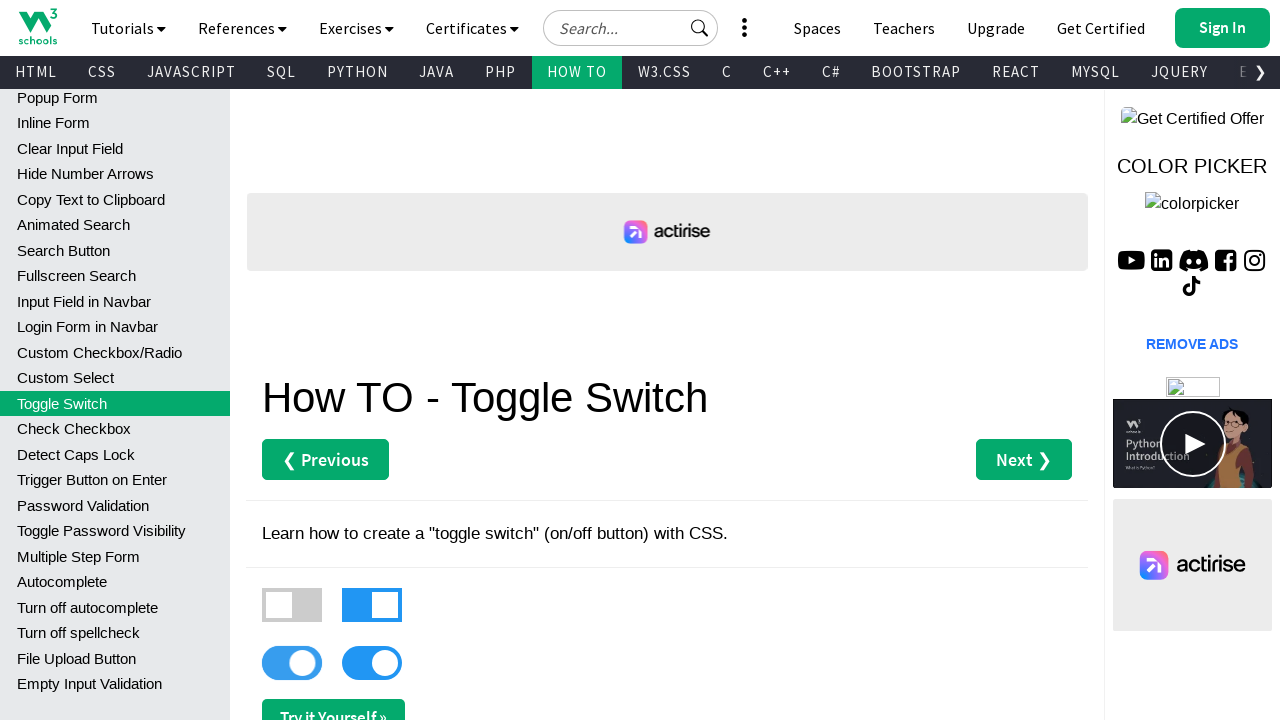

Clicked toggle switch to turn it off at (292, 663) on xpath=//*[@id='main']/label[3]/div
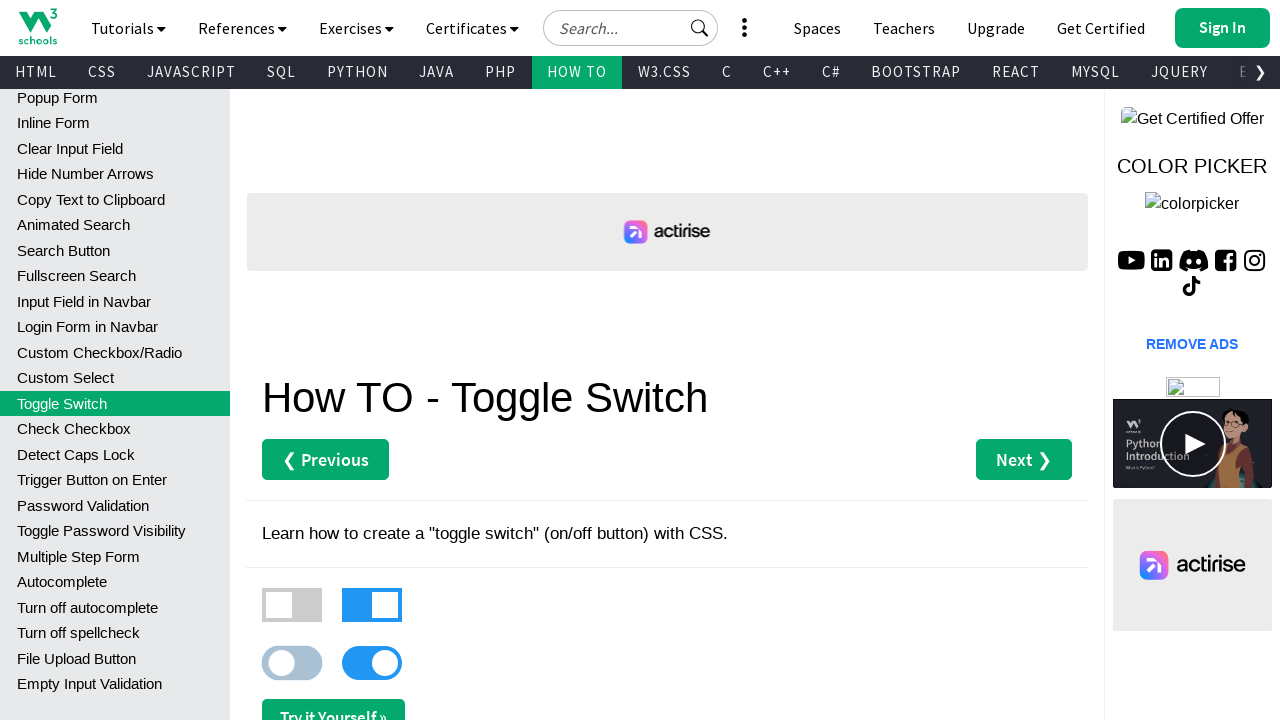

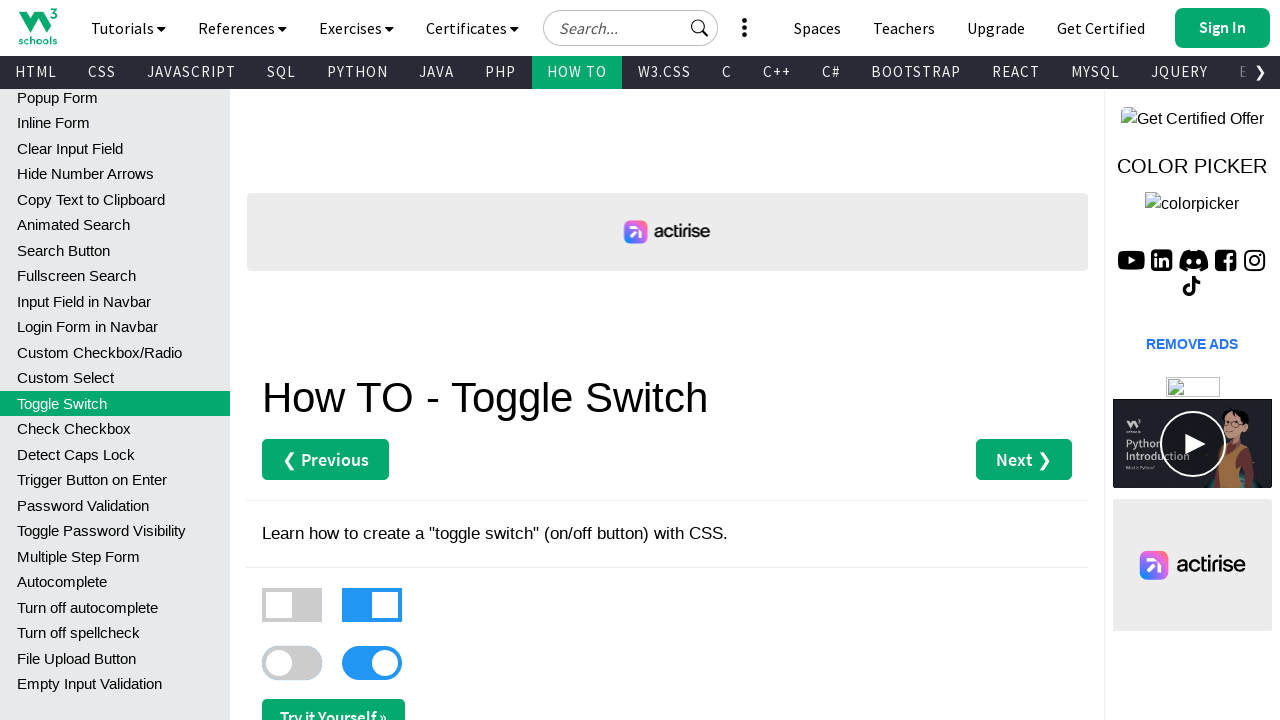